Navigates to an e-commerce page and adds multiple products (Brocolli, Cucumber, Tomato) to cart by clicking their add buttons

Starting URL: https://rahulshettyacademy.com/seleniumPractise/#/

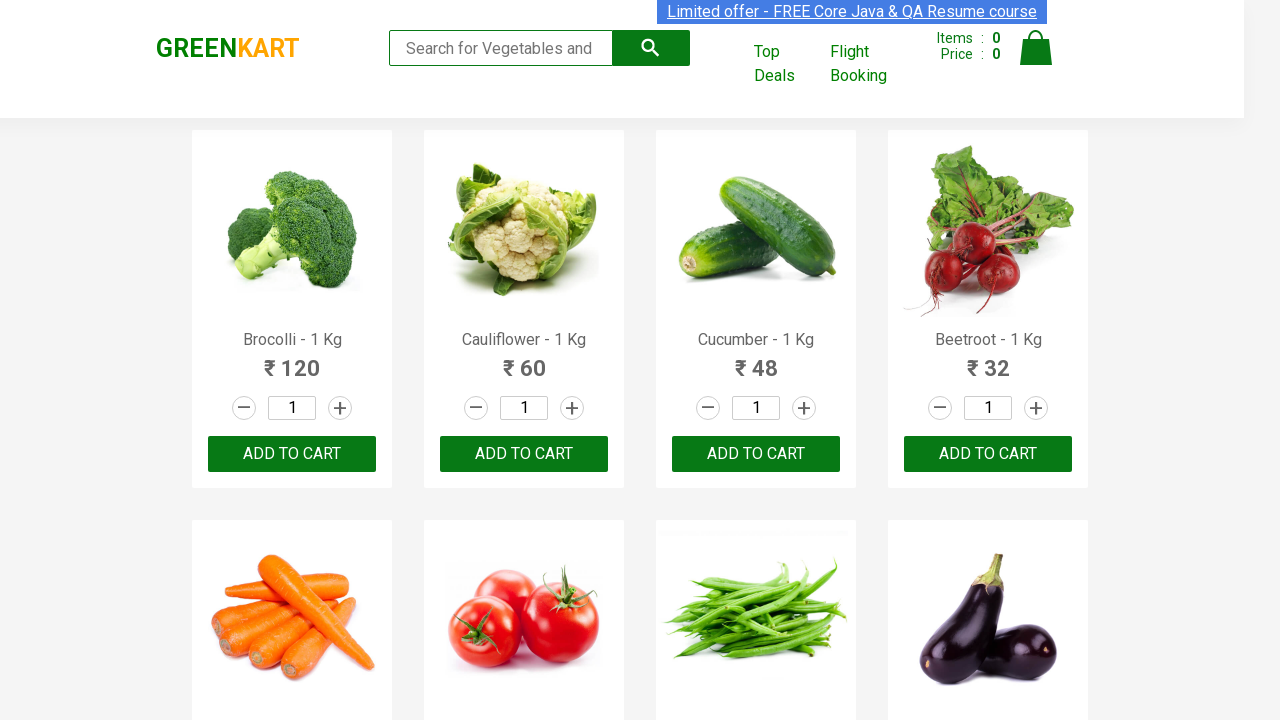

Waited for product names to load
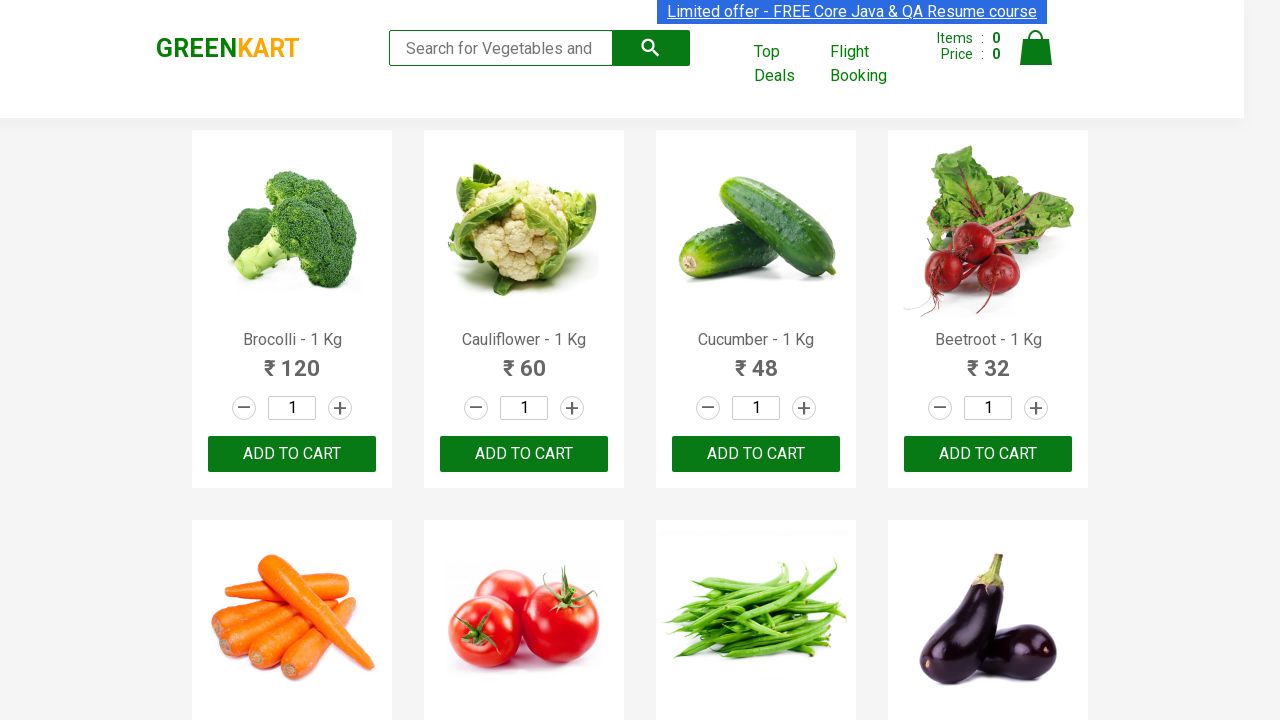

Retrieved all product names from page
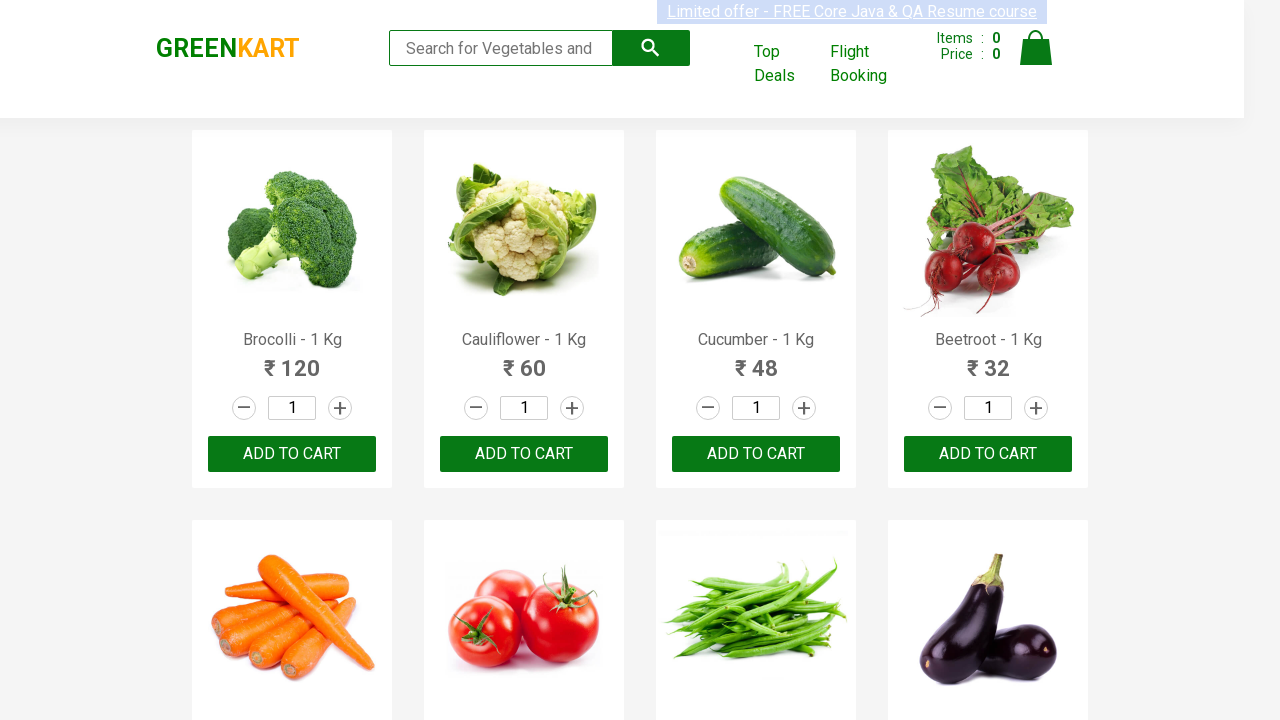

Retrieved all add to cart buttons
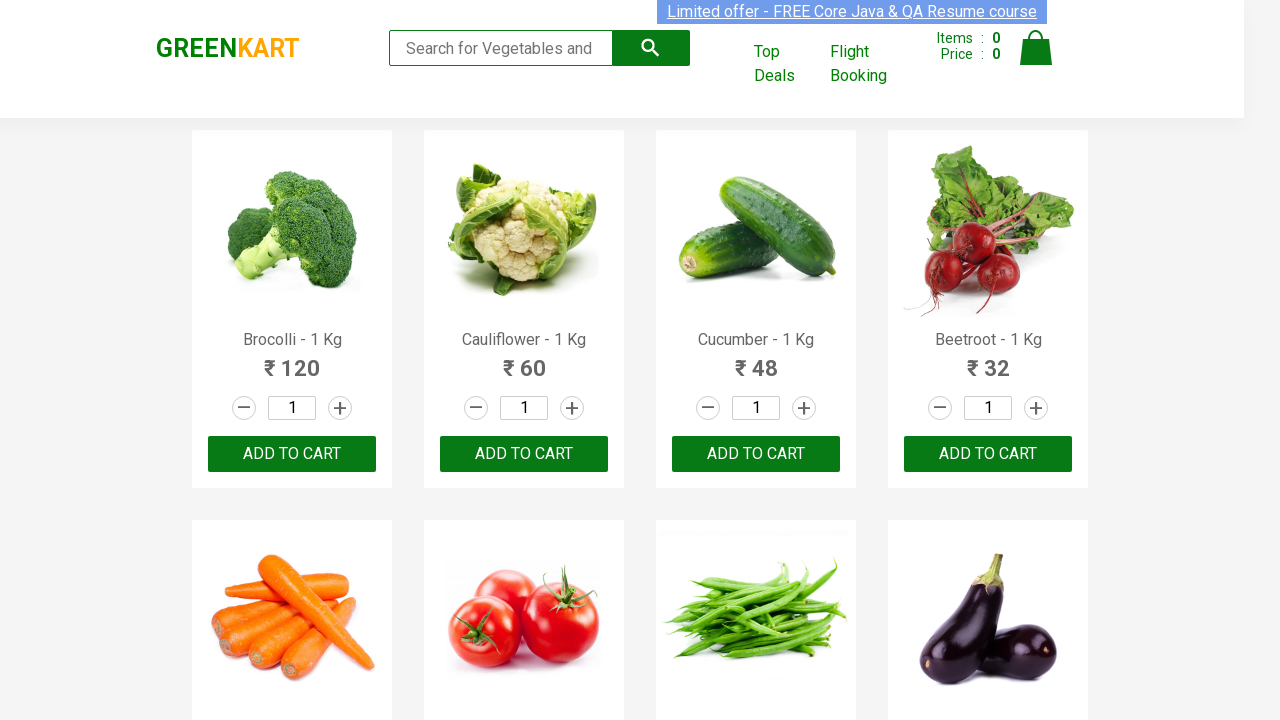

Clicked add to cart button for Brocolli at (292, 454) on div.product-action button >> nth=0
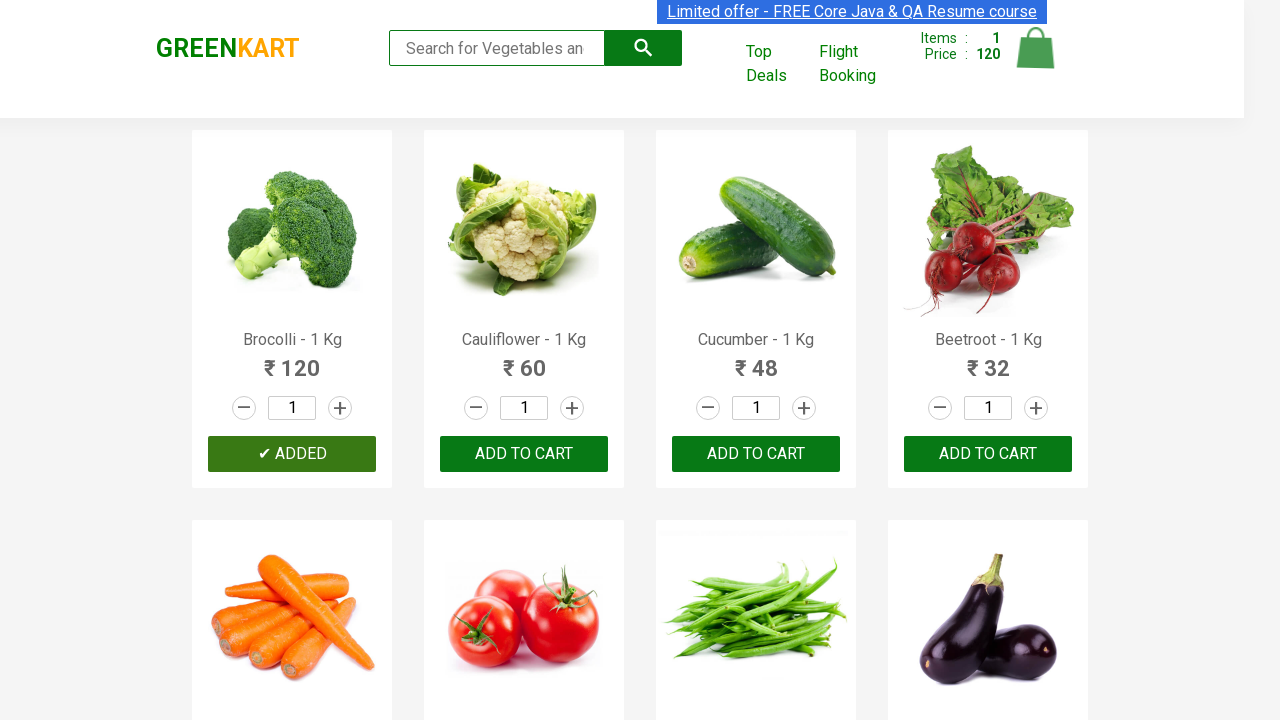

Clicked add to cart button for Cucumber at (756, 454) on div.product-action button >> nth=2
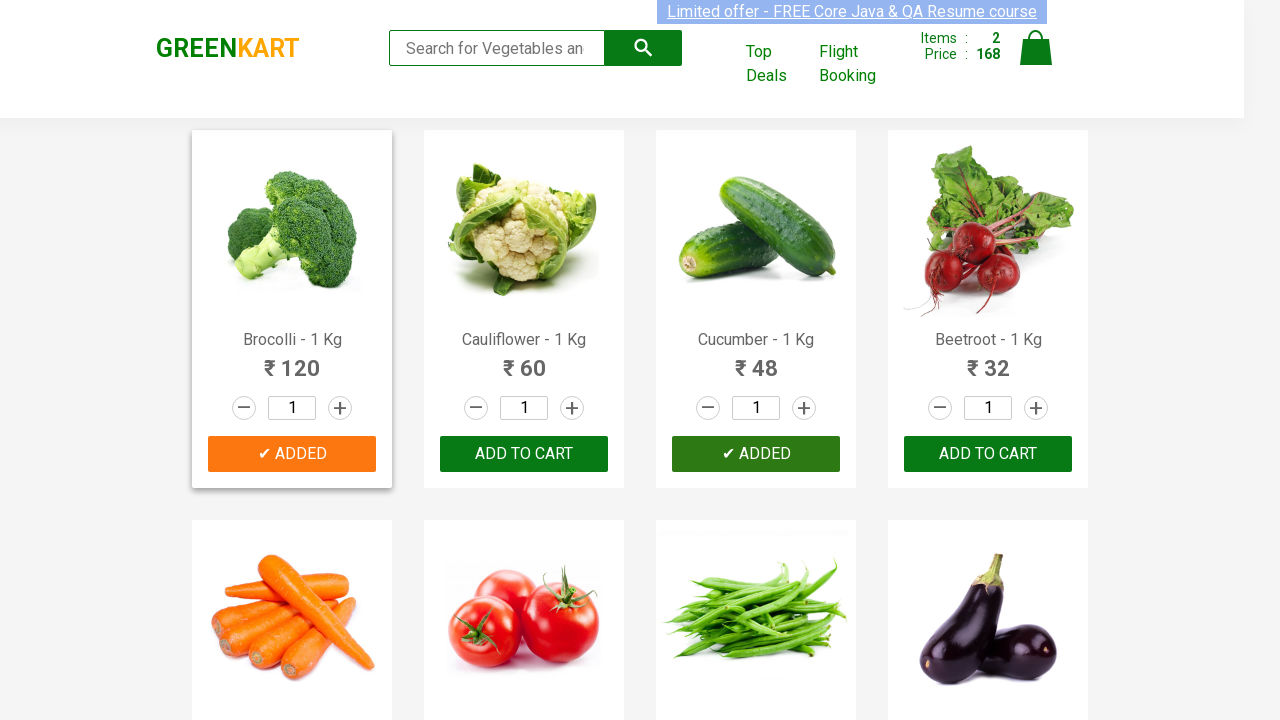

Clicked add to cart button for Tomato at (524, 360) on div.product-action button >> nth=5
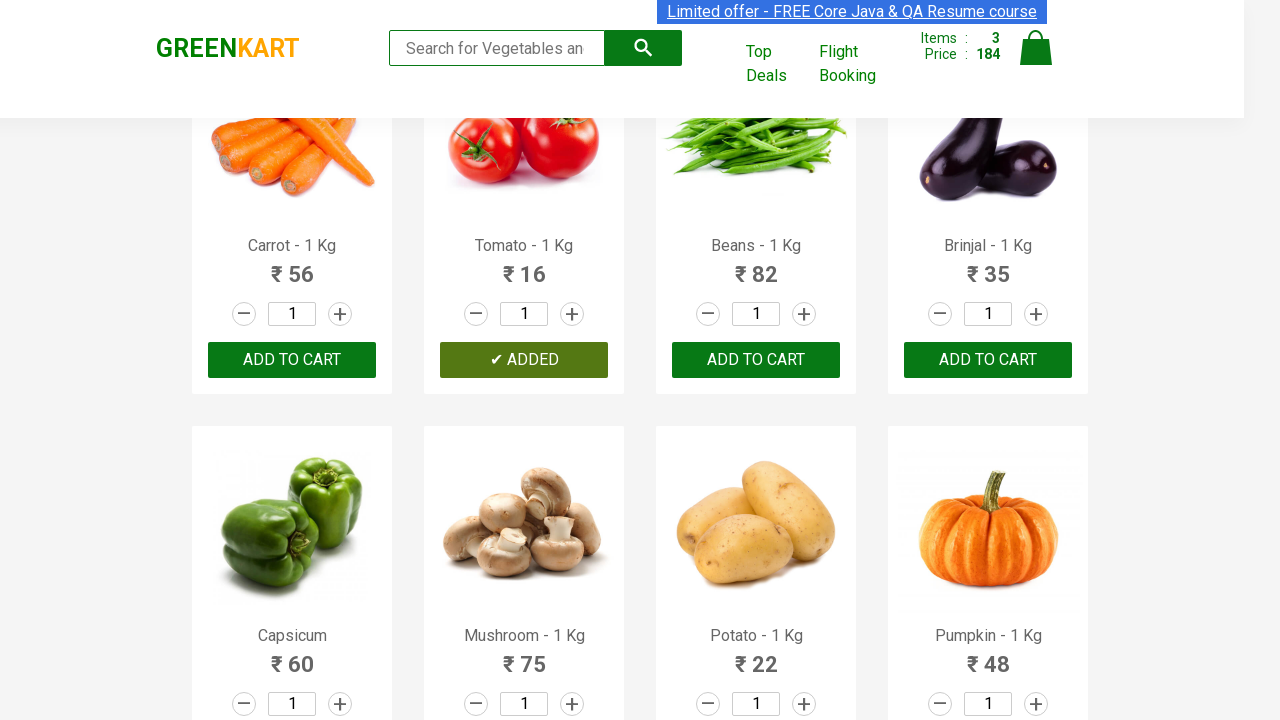

Successfully added all 3 items (Brocolli, Cucumber, Tomato) to cart
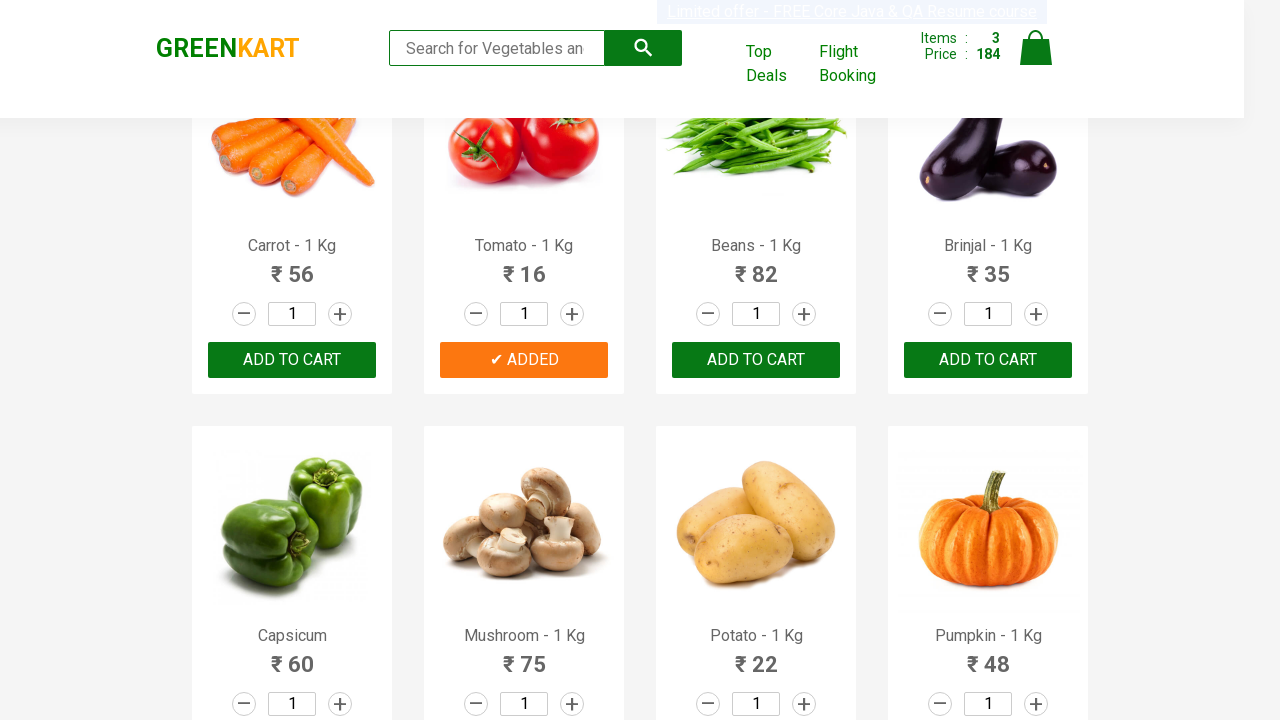

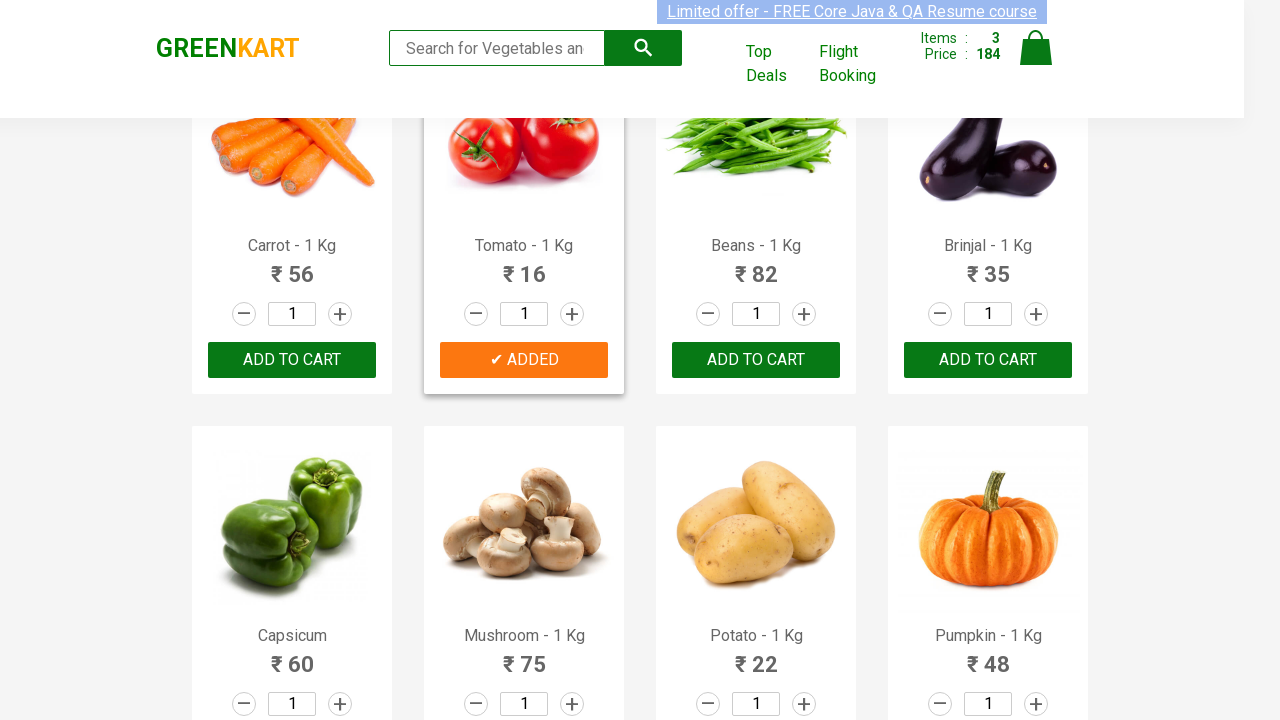